Tests navigation to the Hotels section by clicking the Hotels link on the Hotwire homepage and verifying the Hotels page loads with the destination field visible.

Starting URL: http://hotwire.com

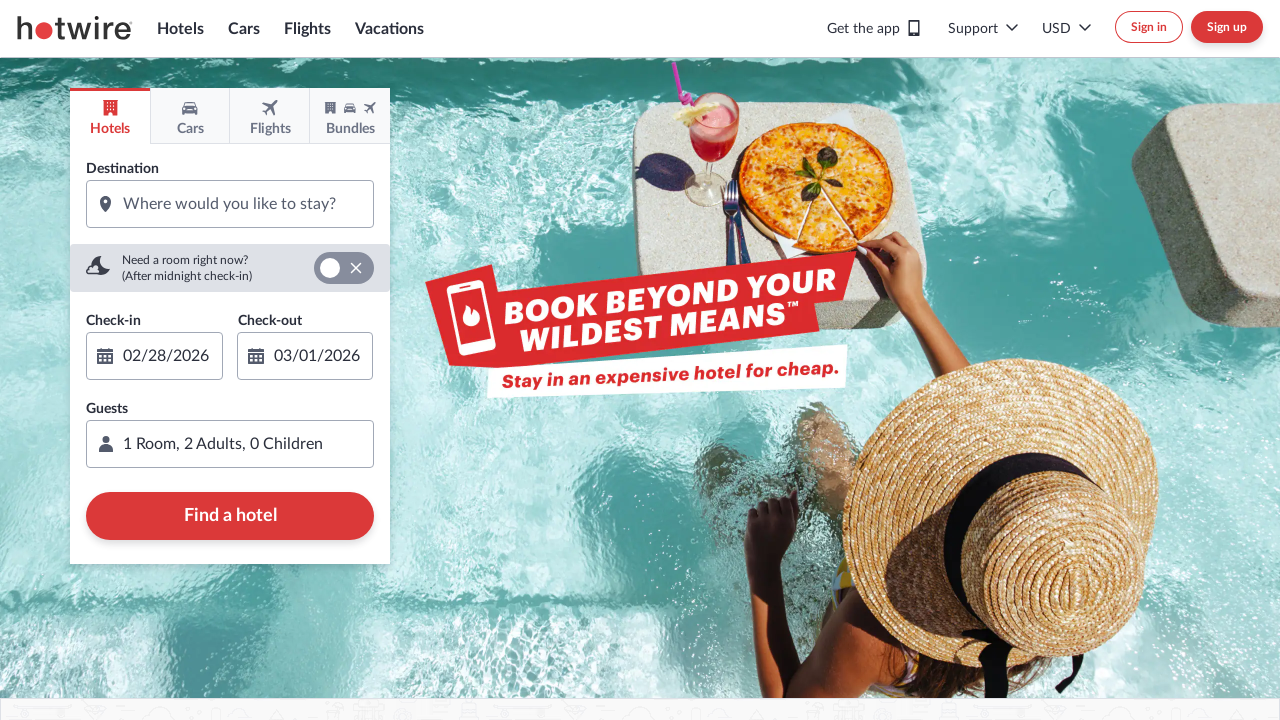

Clicked Hotels link in navigation at (180, 29) on a:has-text('Hotels')
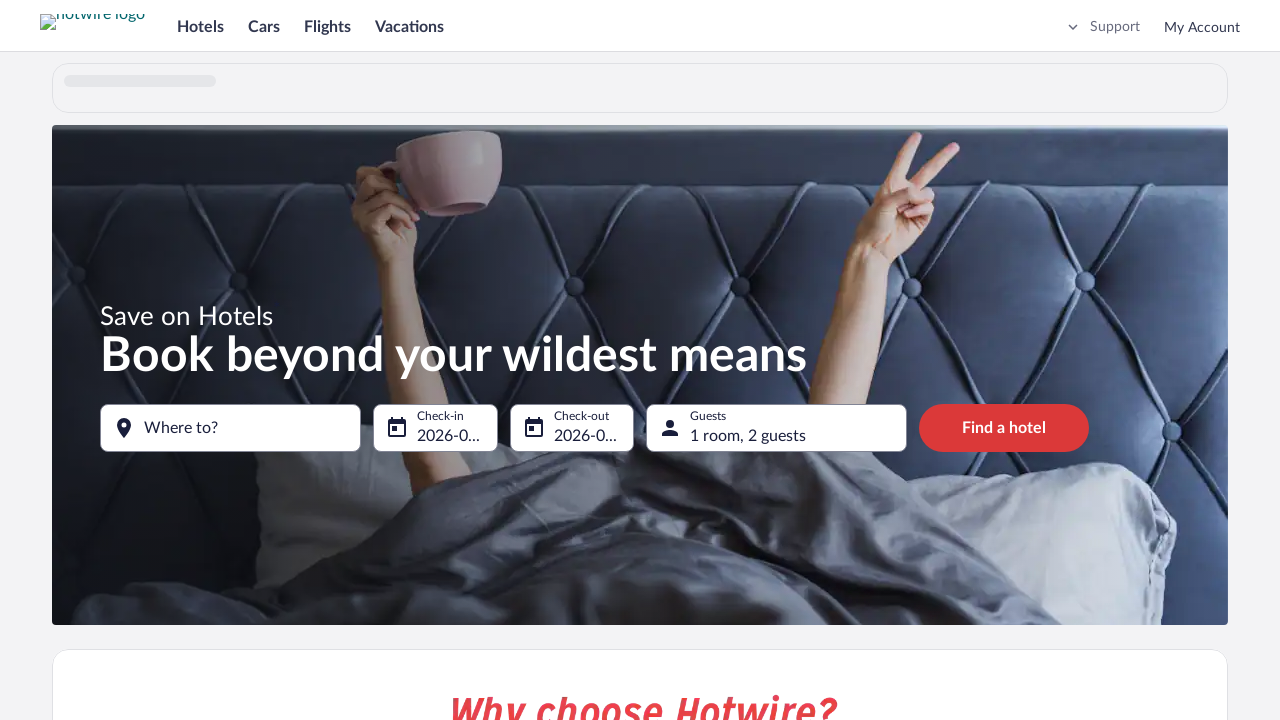

Hotels page loaded with destination field visible
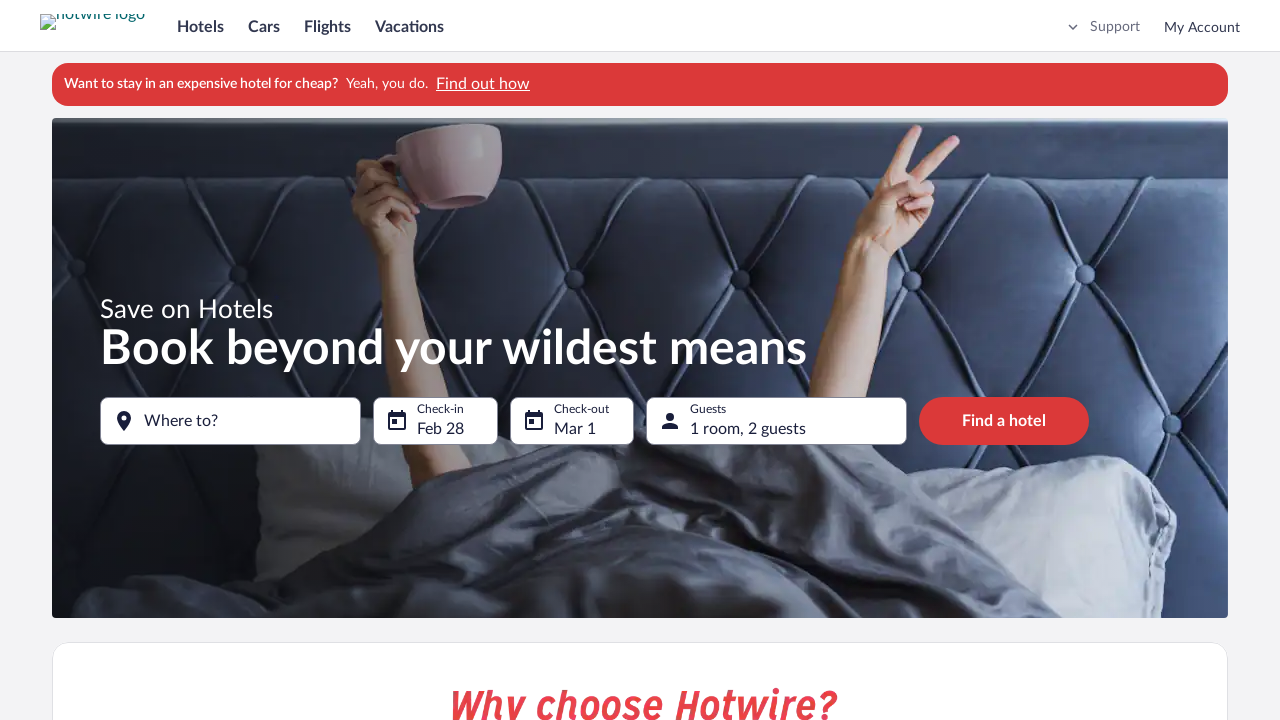

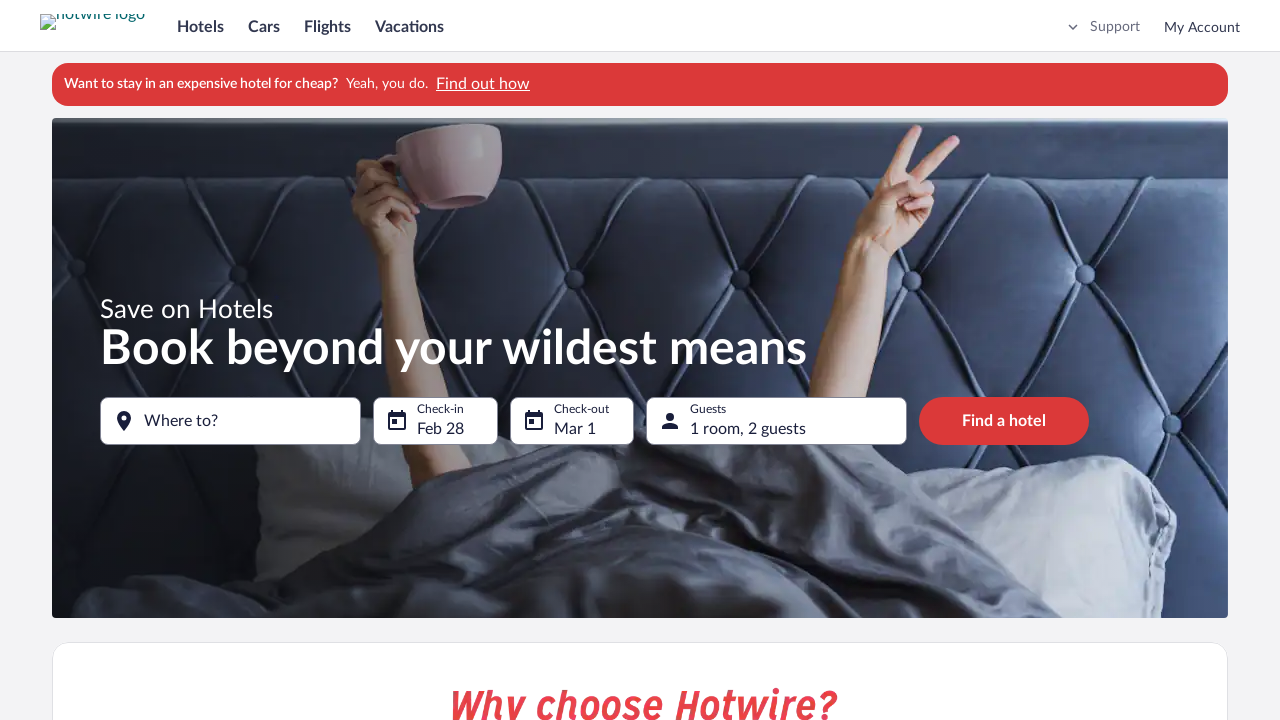